Tests navigating to Elements section, clicking Text Box menu item, and filling the username field

Starting URL: https://demoqa.com/

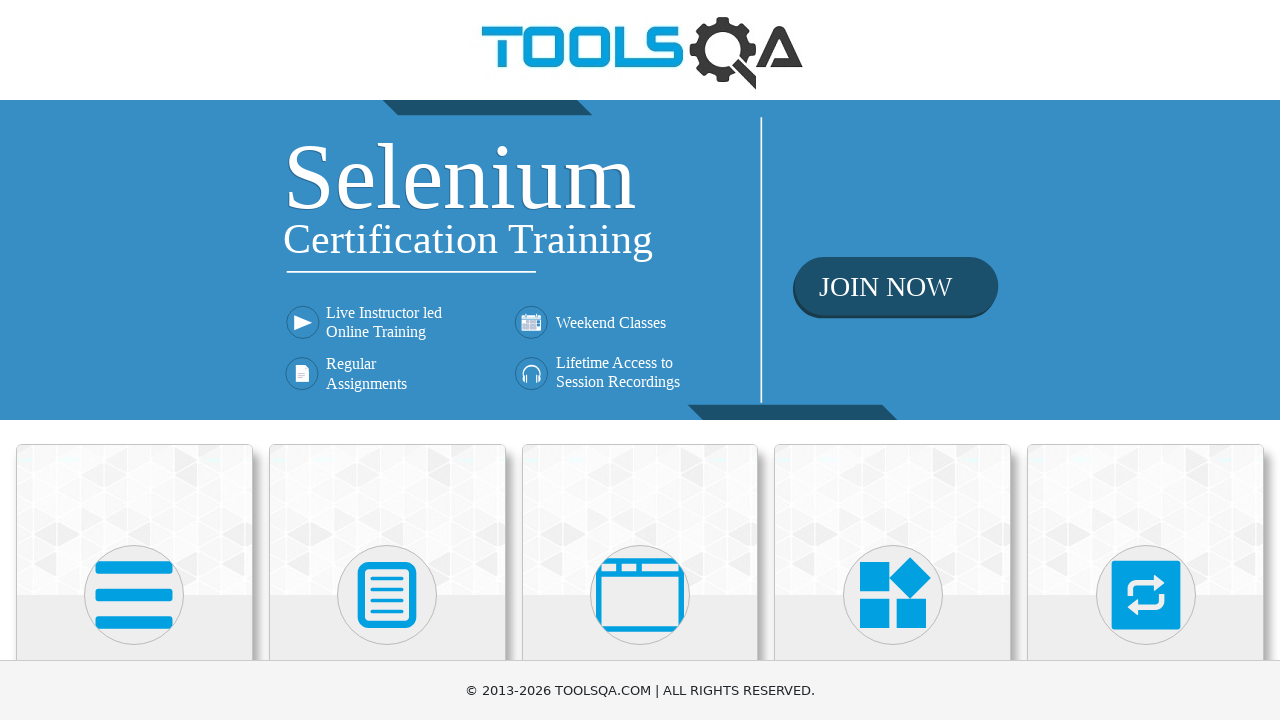

Clicked on the Elements card at (134, 360) on xpath=//*[contains(@class, 'top-card')]//*[contains(text(), 'Elements')]
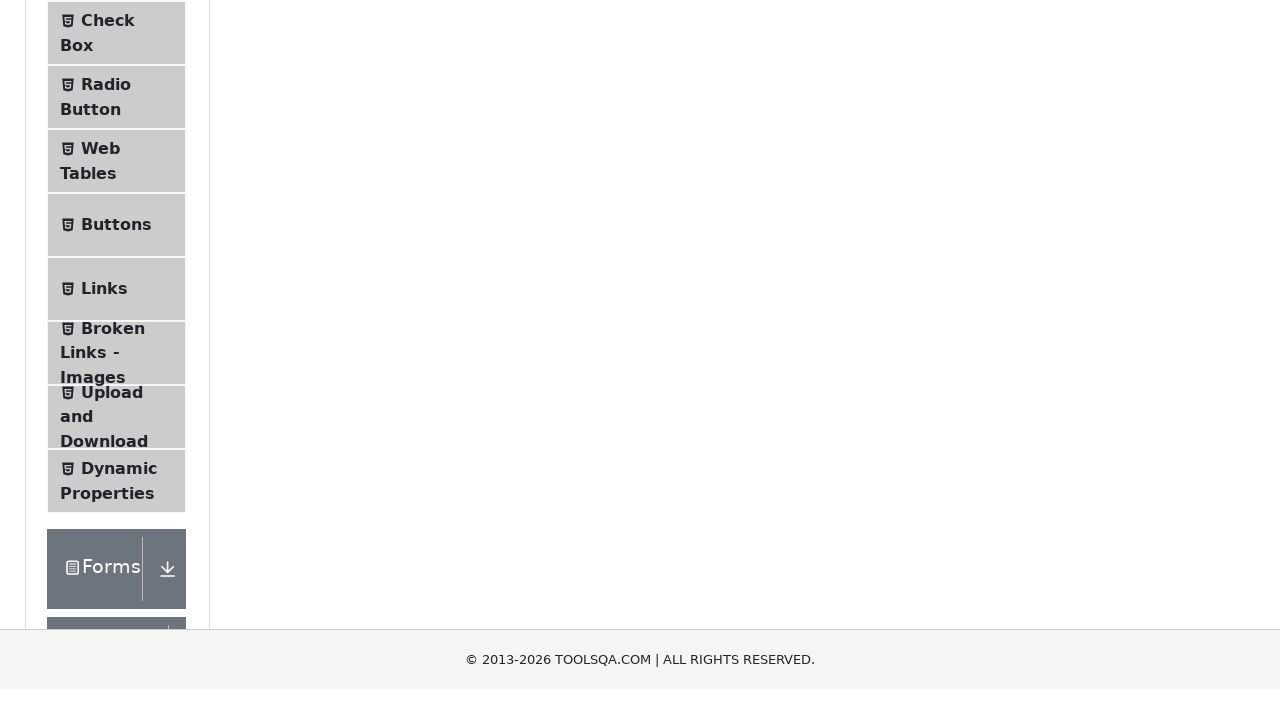

Text Box menu item became visible
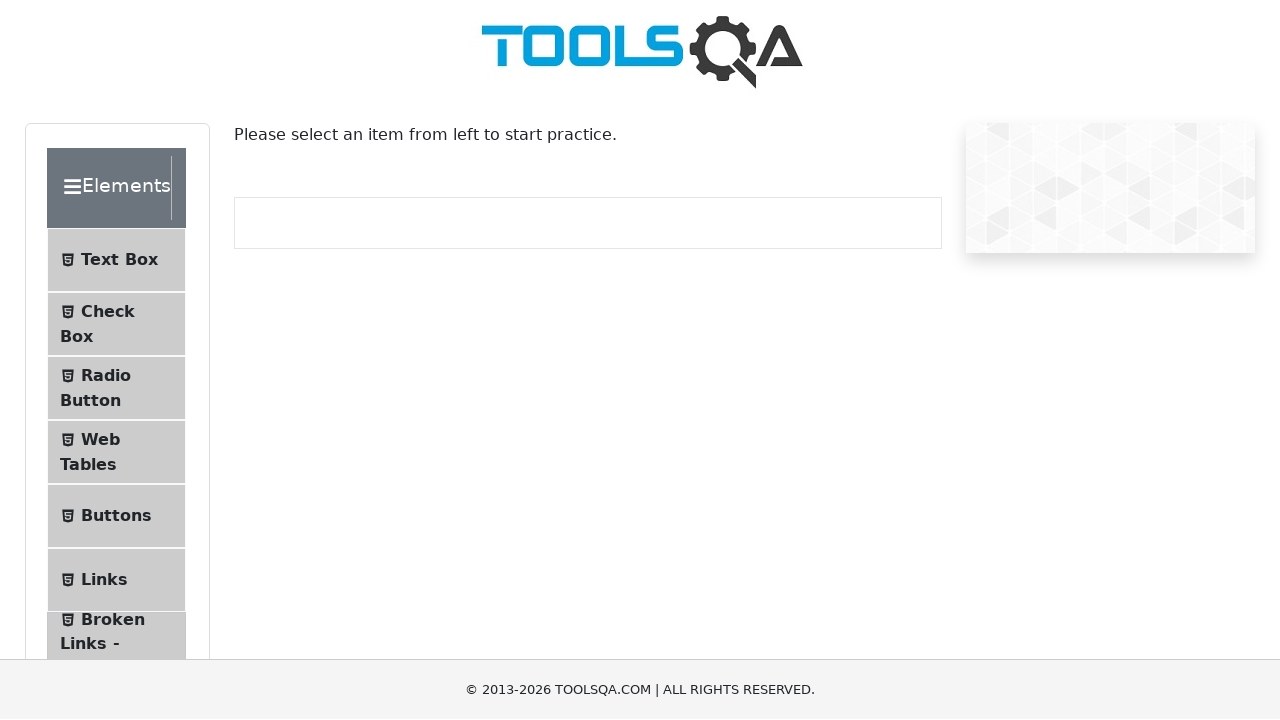

Clicked on the Text Box menu item at (116, 261) on xpath=//*[@class='element-group']//*[contains(@class, 'show')]//*[@id='item-0']
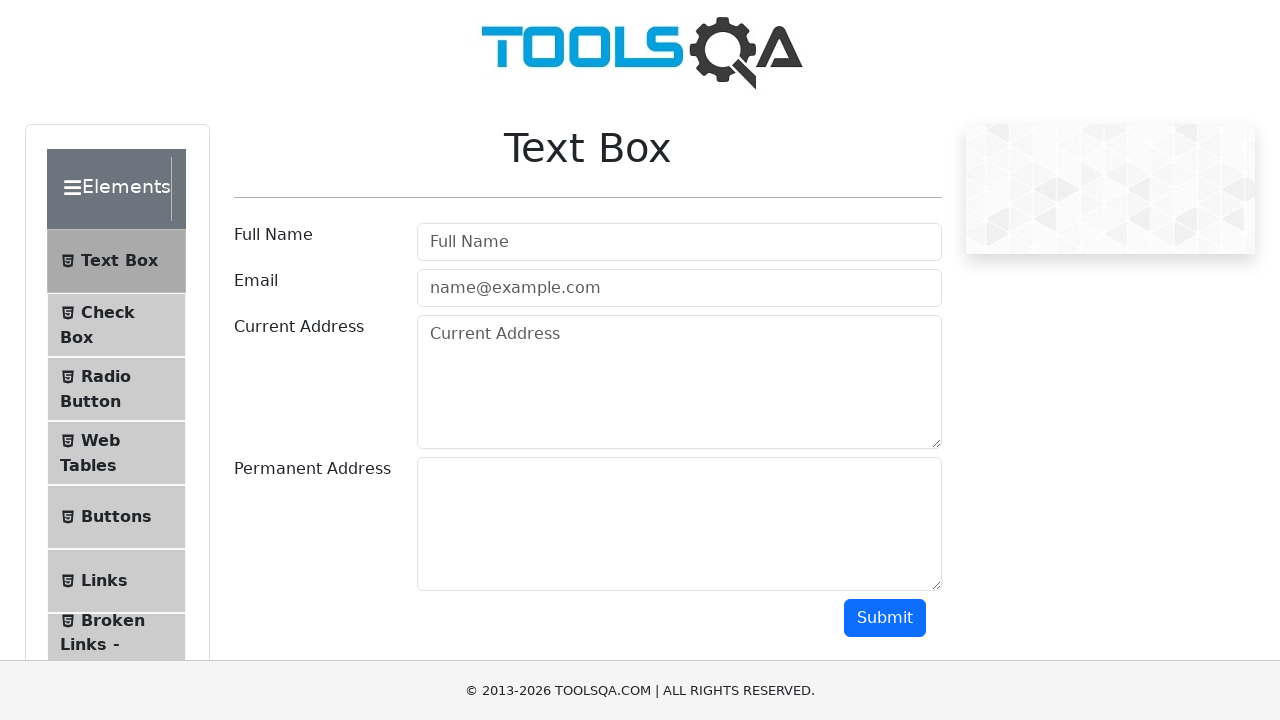

Filled the username field with 'Dmitro' on #userName
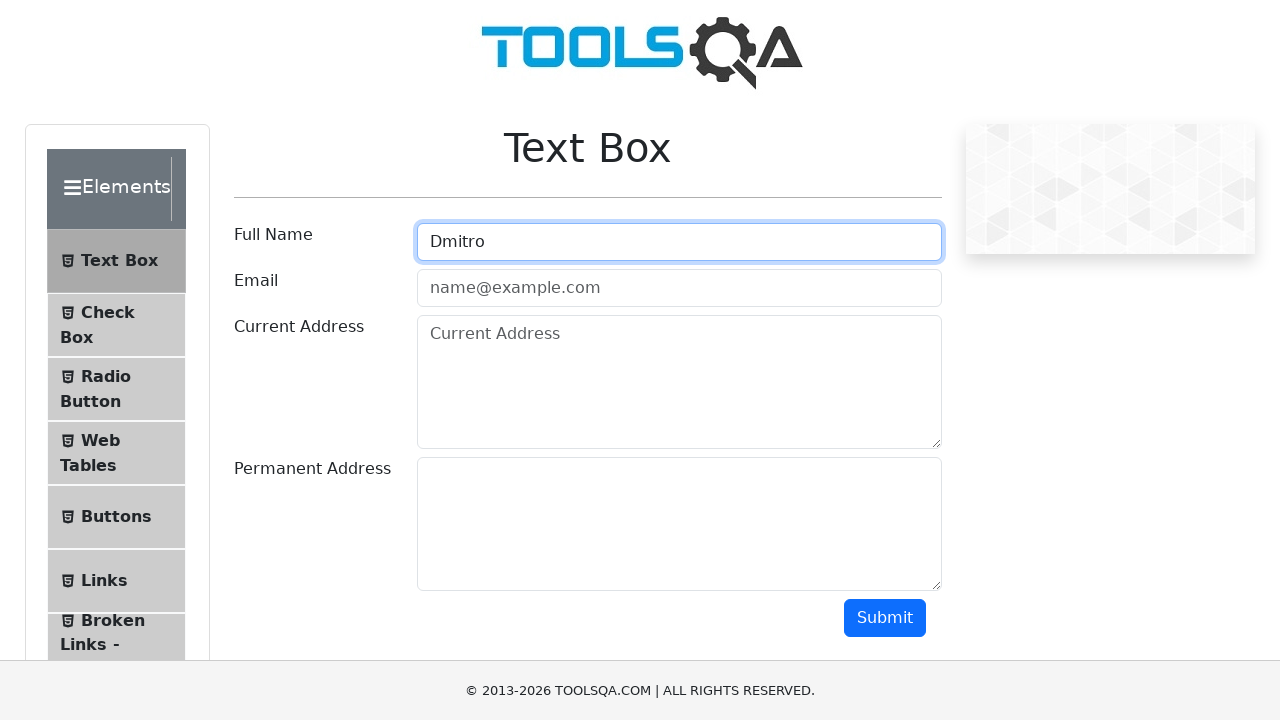

Pressed Enter to submit the form on #userName
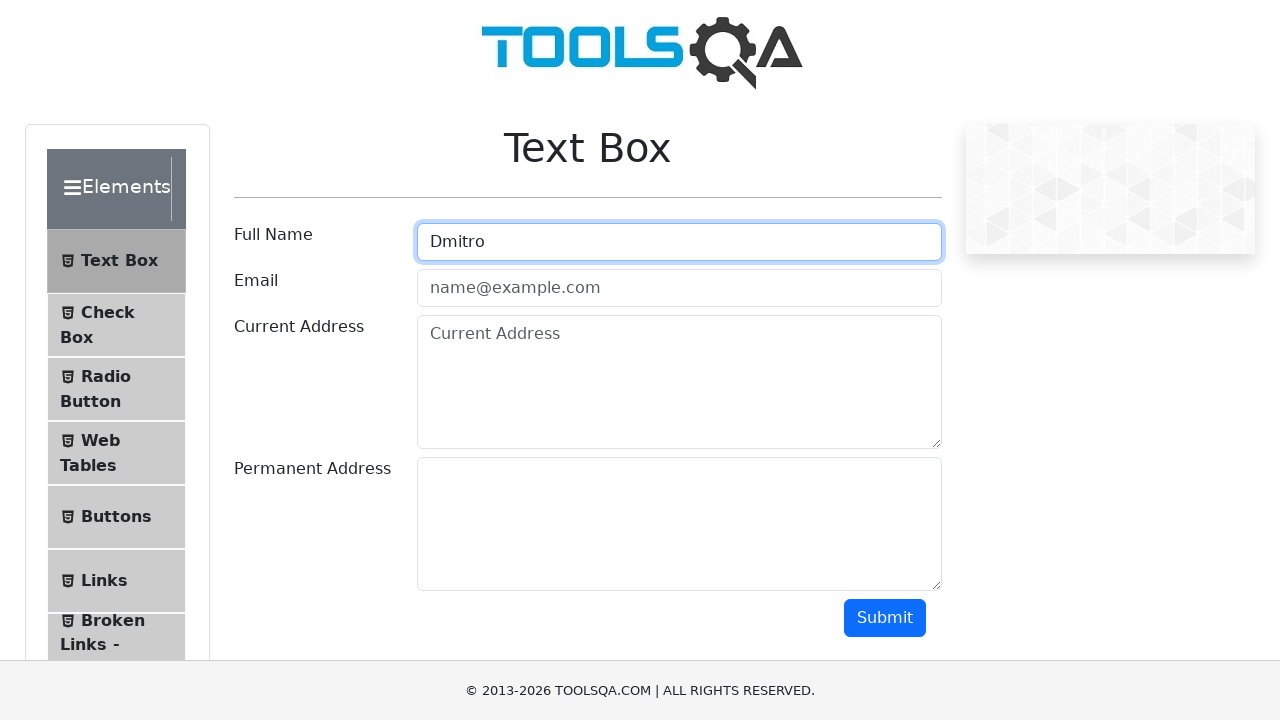

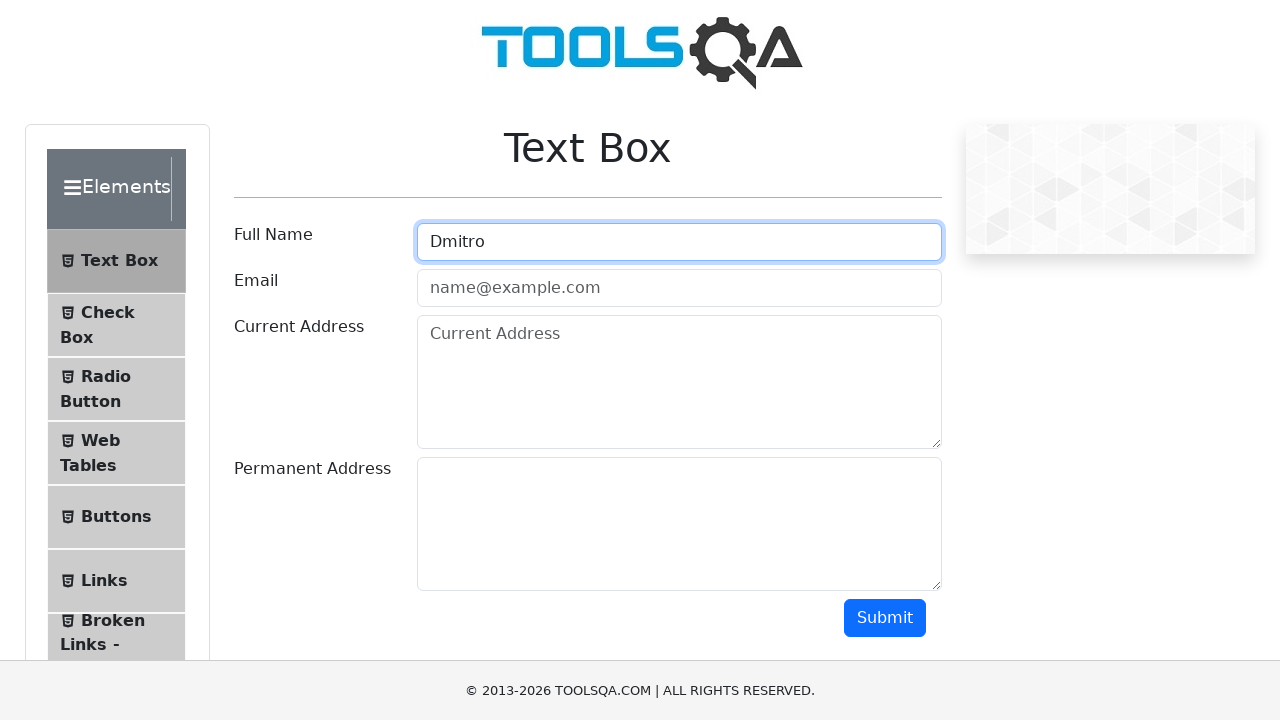